Tests dropdown/select box interactions on a test website by selecting options using different methods (send_keys, visible text, and index)

Starting URL: http://omayo.blogspot.com/

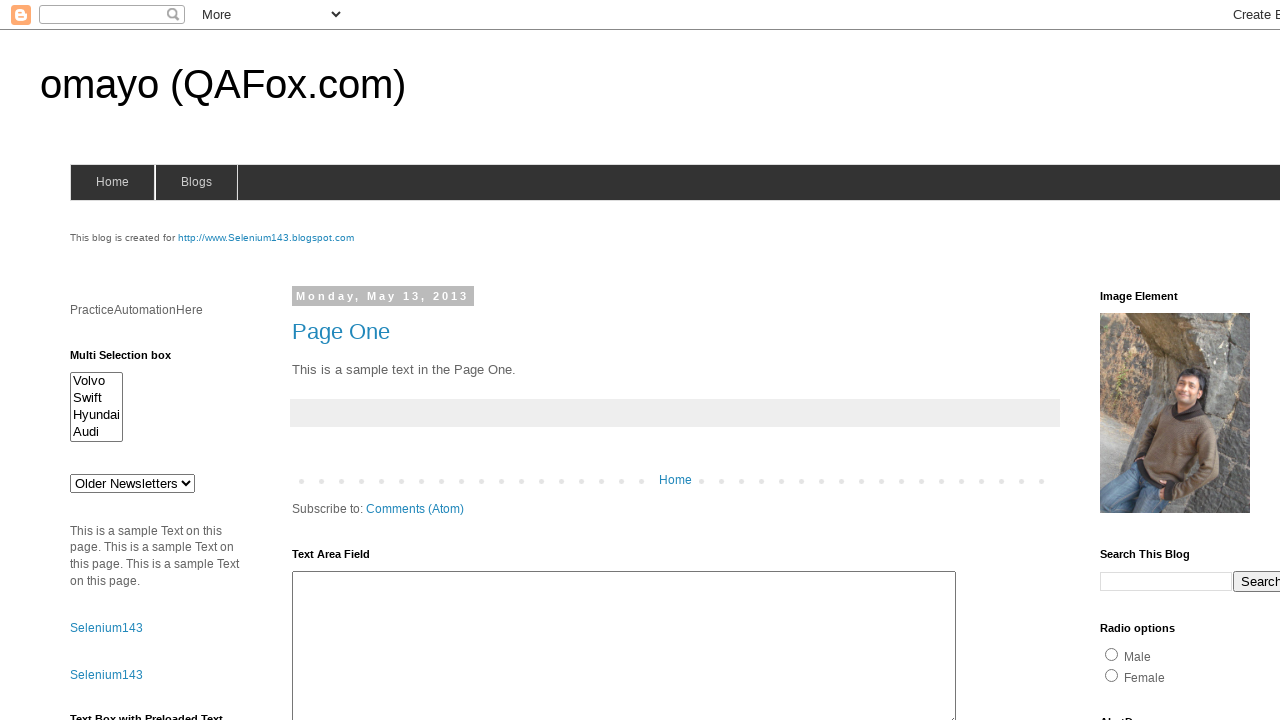

Located the first select box using XPath
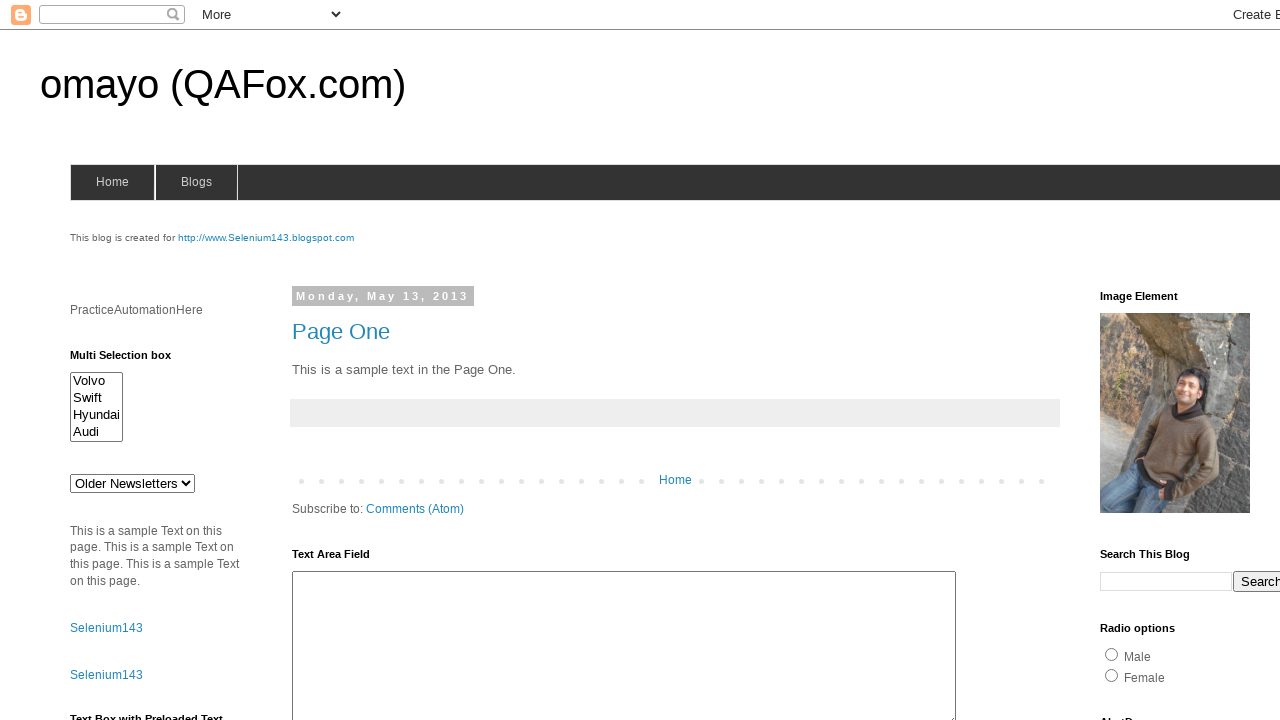

Selected 'Volvo' from the first dropdown on xpath=//*[@id='HTML1']/preceding-sibling::div[@id='HTML14']//select
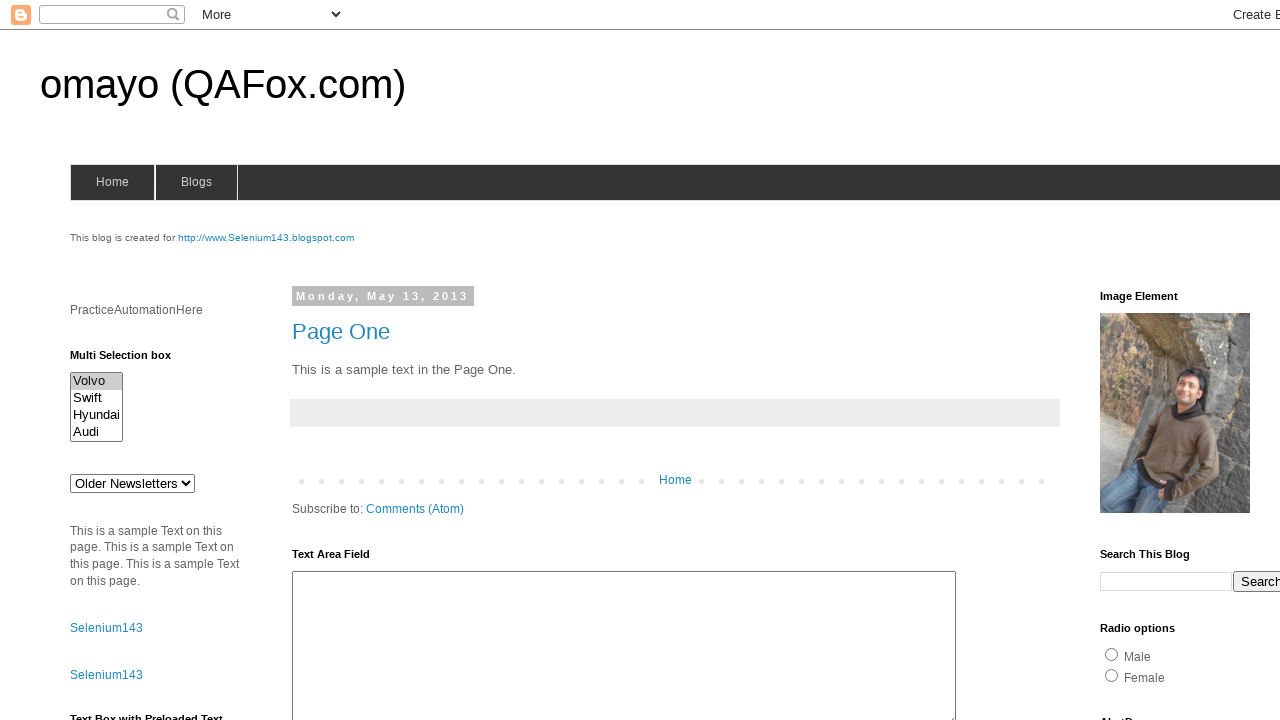

Selected 'Hyundai' from the first dropdown on xpath=//*[@id='HTML1']/preceding-sibling::div[@id='HTML14']//select
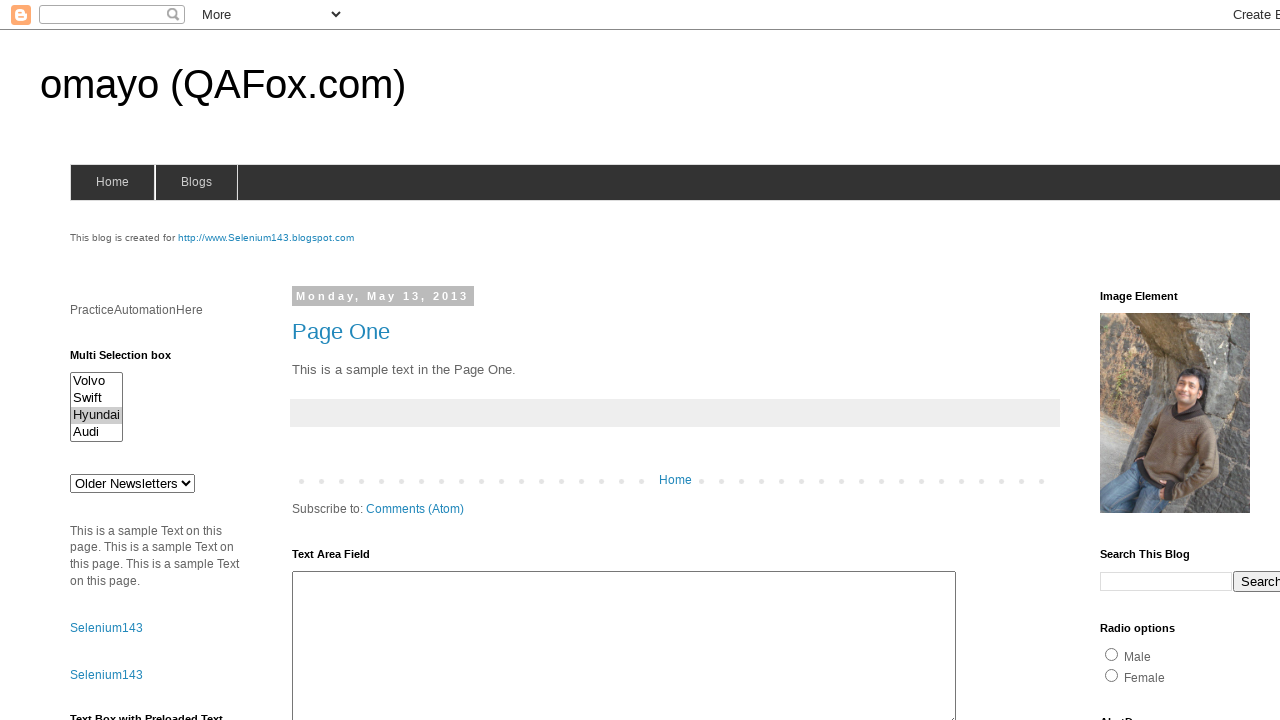

Located the second dropdown using XPath
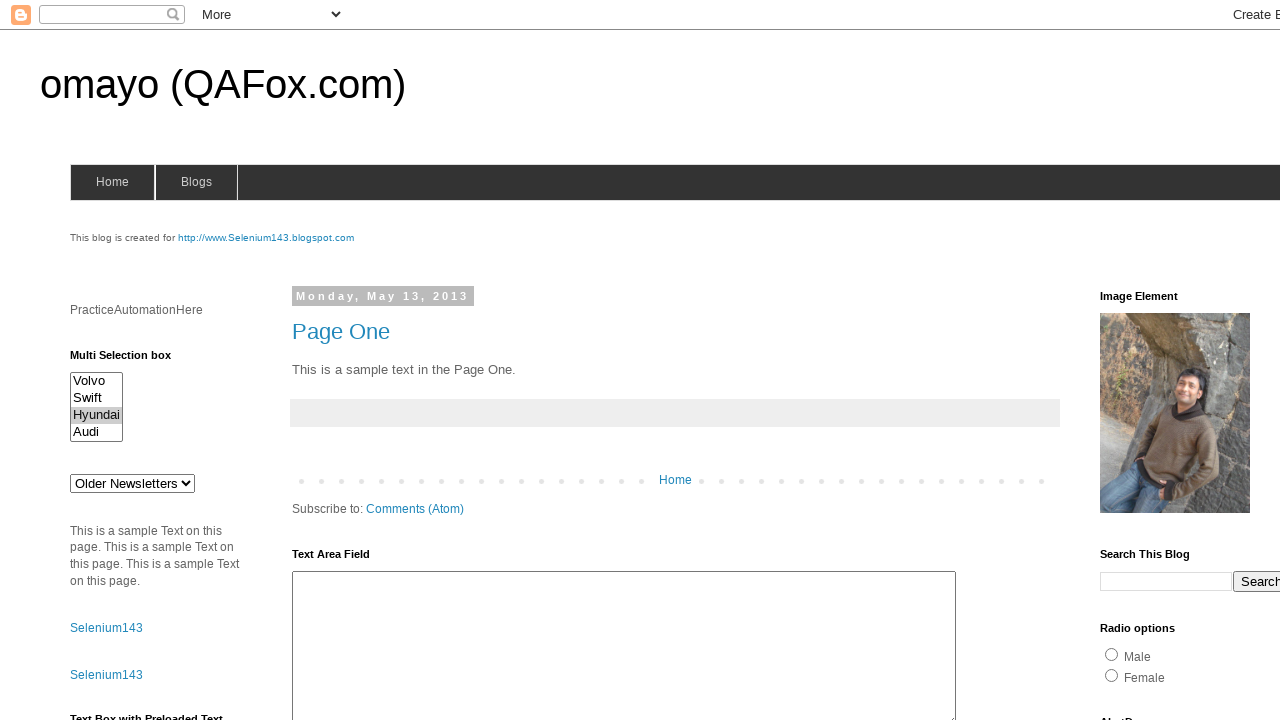

Selected 'doc 3' from the second dropdown on xpath=//*[@id='HTML1']/descendant::select
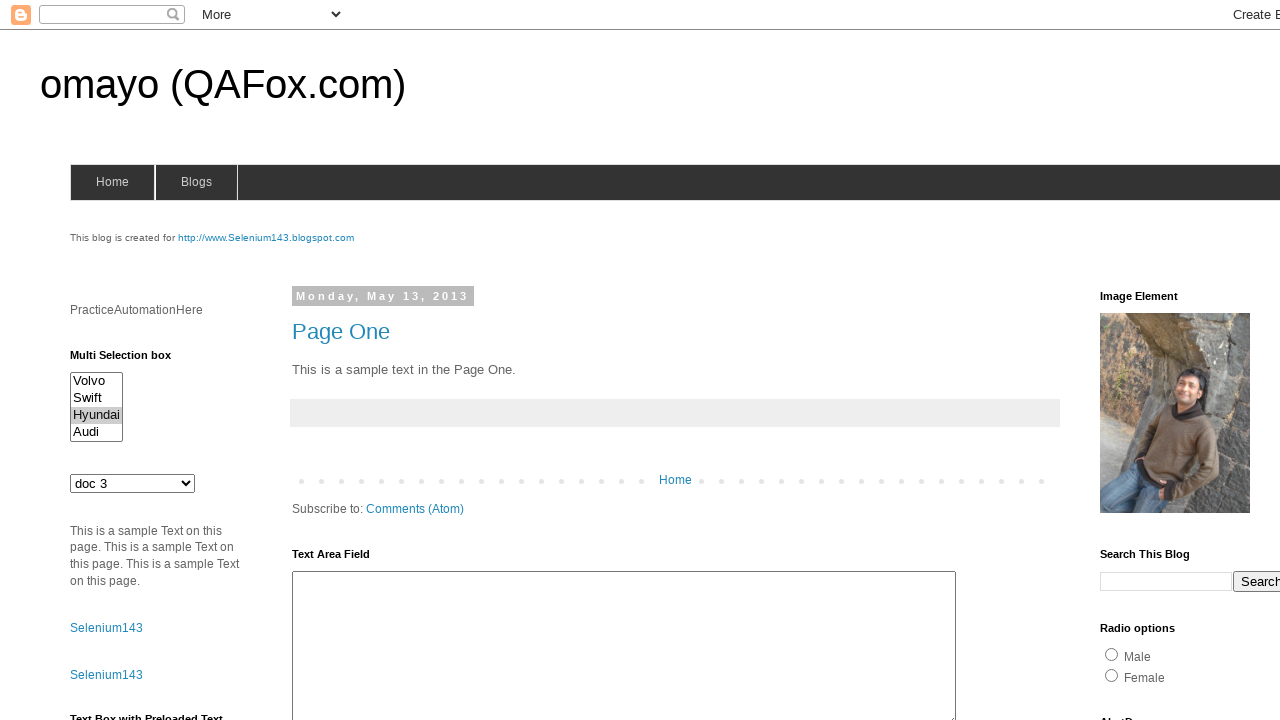

Selected option at index 2 from the second dropdown on xpath=//*[@id='HTML1']/descendant::select
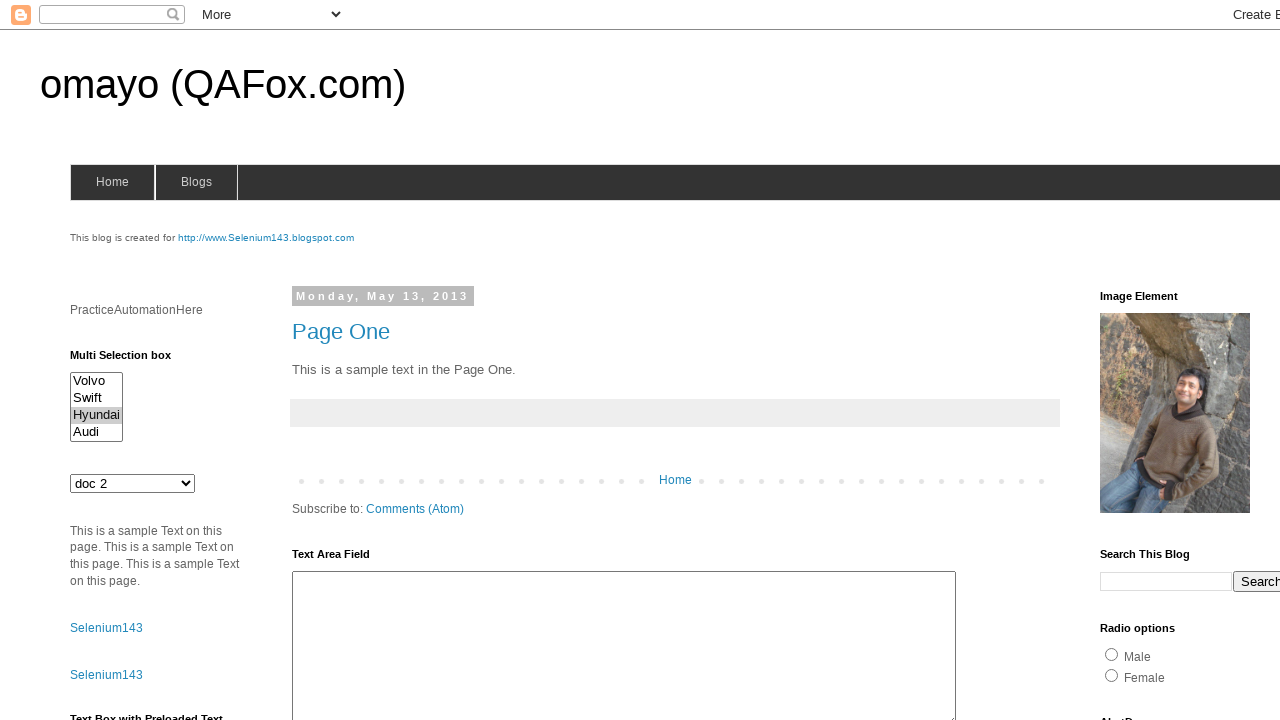

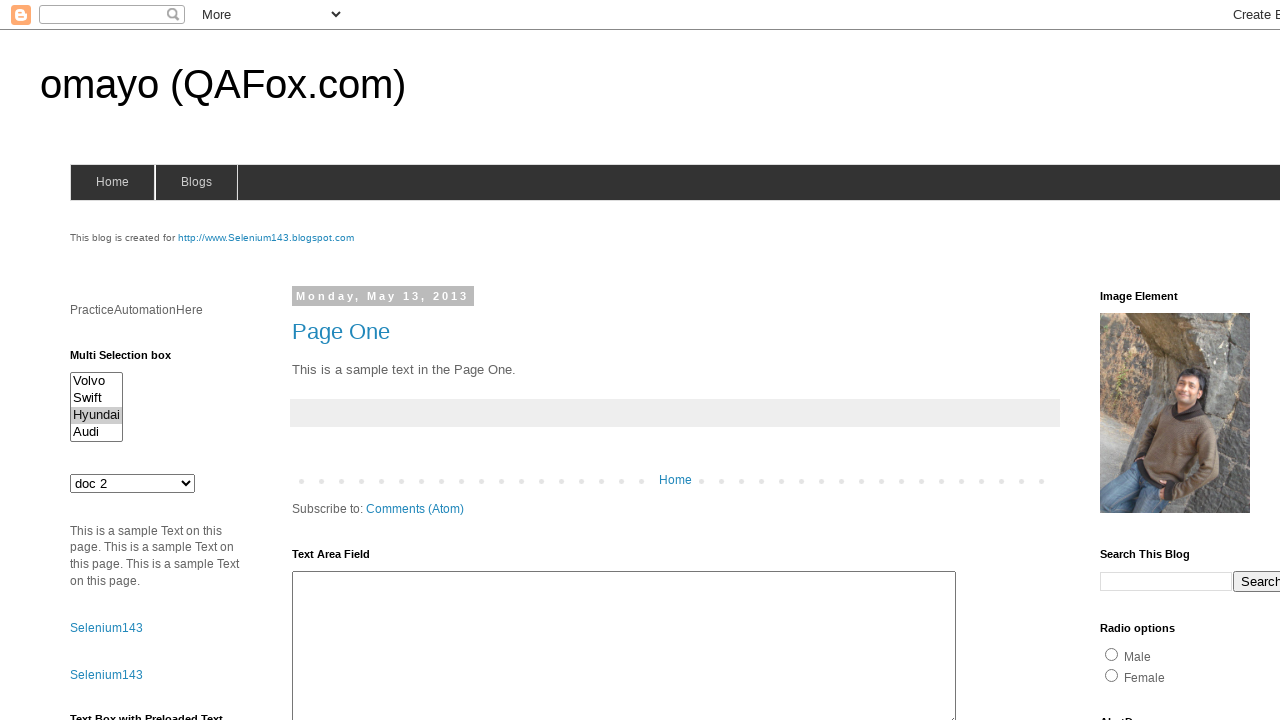